Navigates to the QSpiders demo application homepage and captures a screenshot of the page

Starting URL: http://demoapps.qspiders.com/

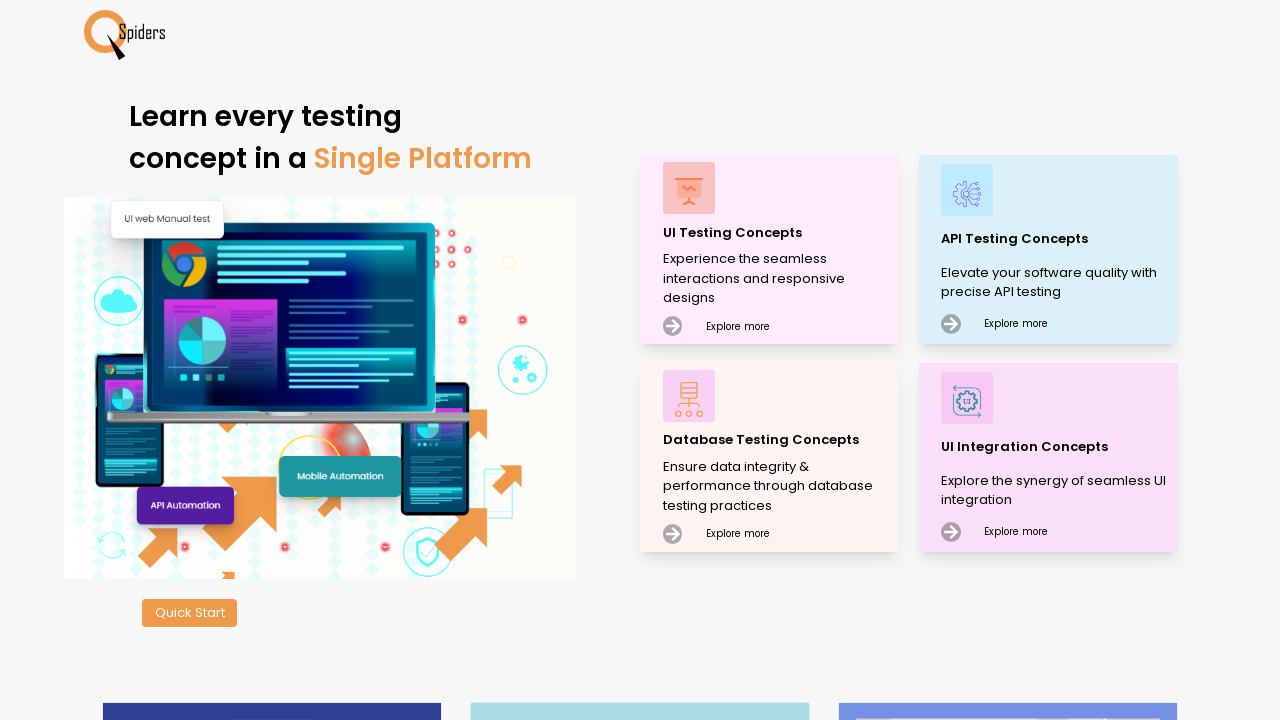

Navigated to QSpiders demo application homepage
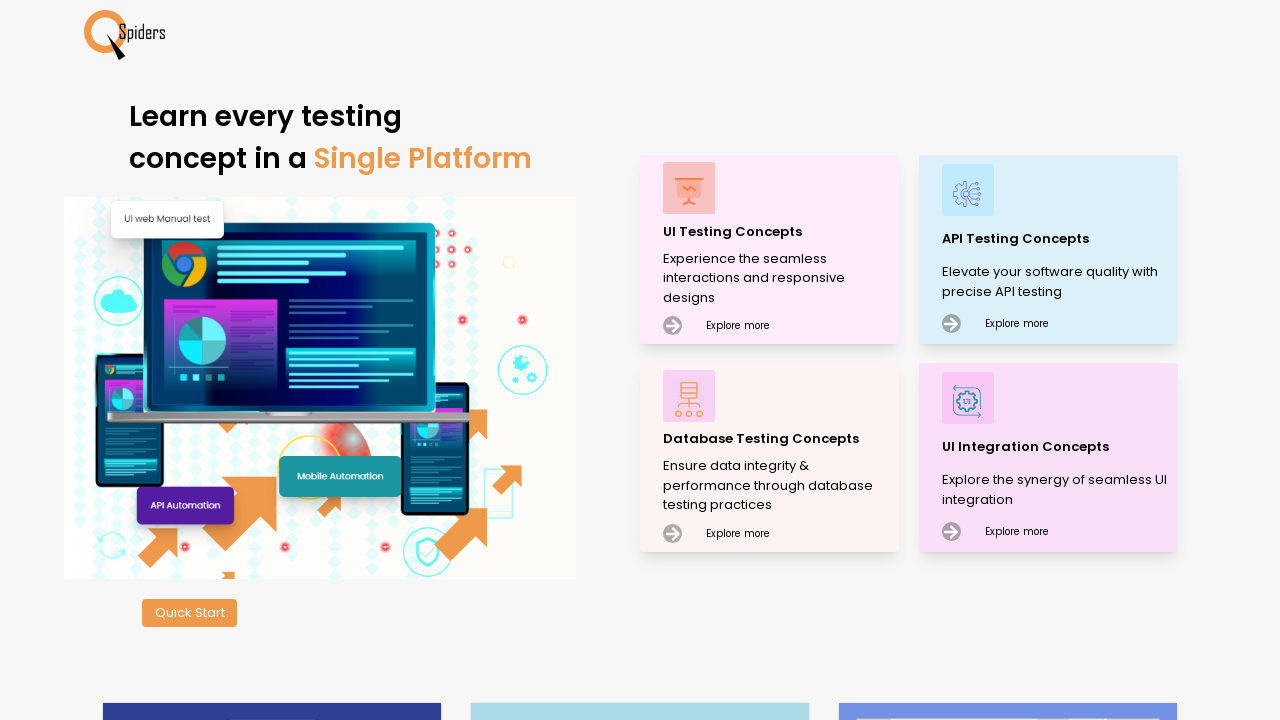

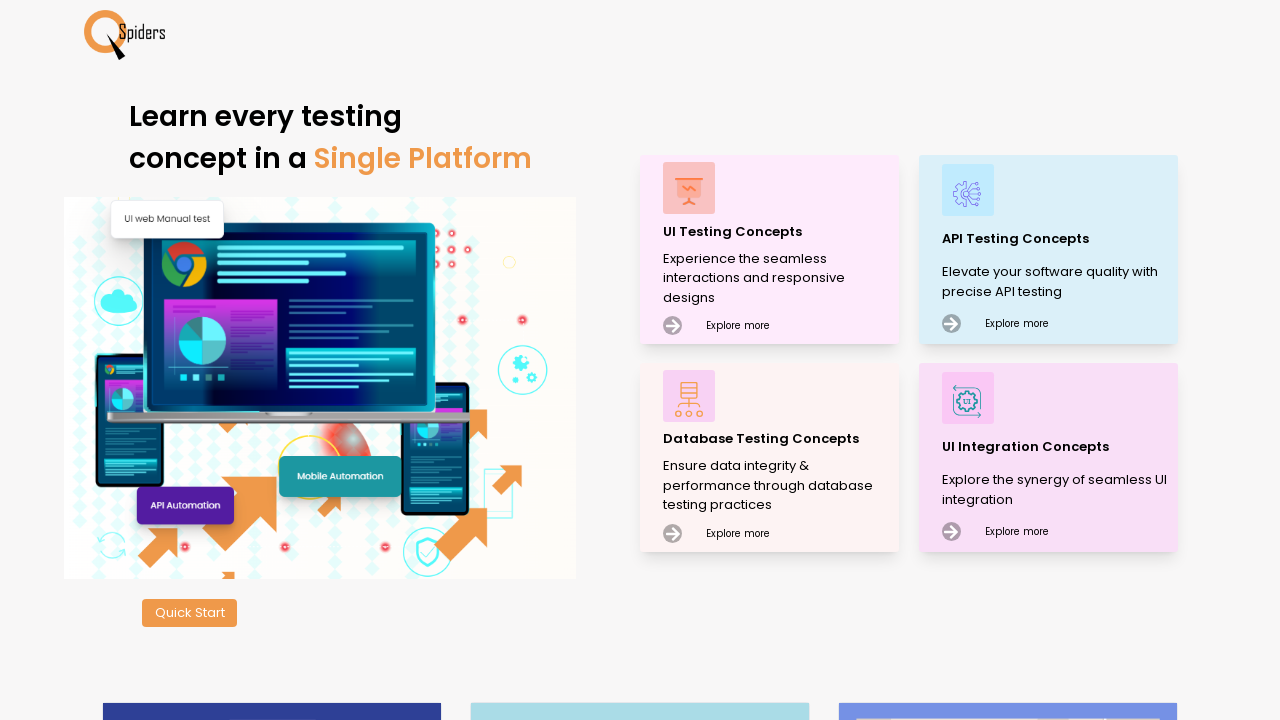